Navigates to the Dronjo home page and verifies the page loads successfully

Starting URL: https://dronjo.wopee.io

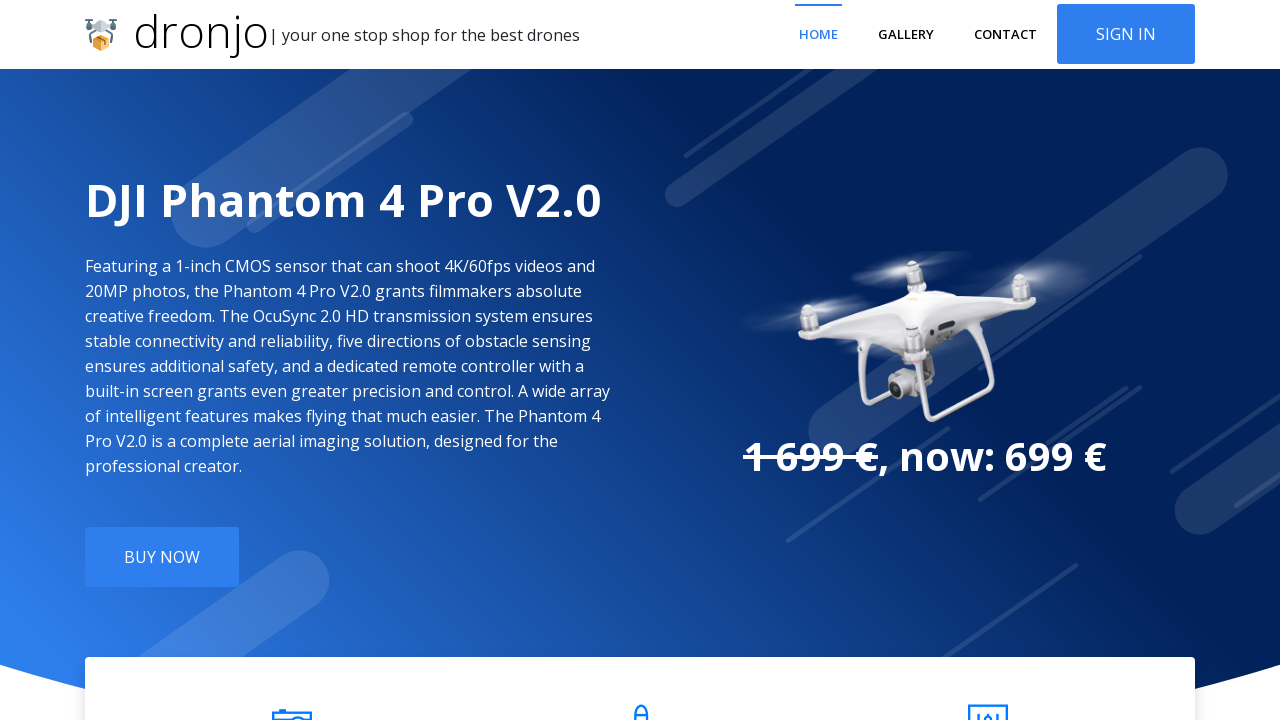

Navigated to Dronjo home page at https://dronjo.wopee.io
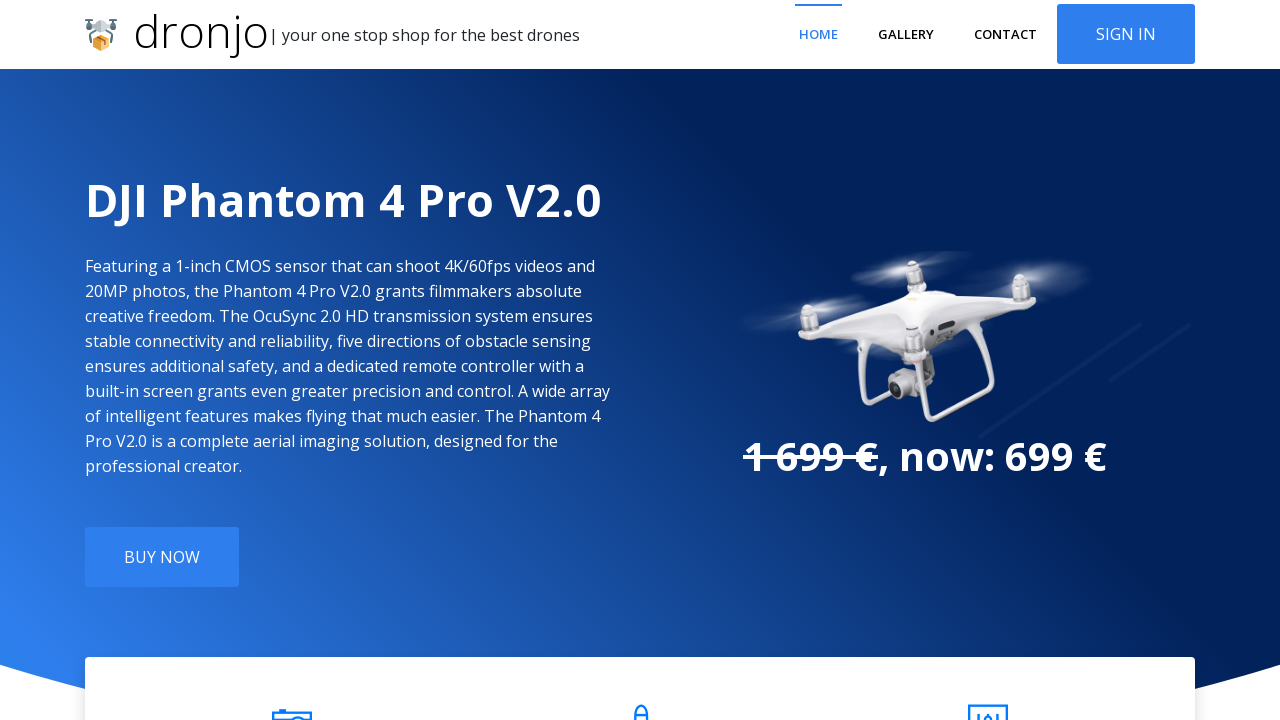

Home page fully loaded - network idle
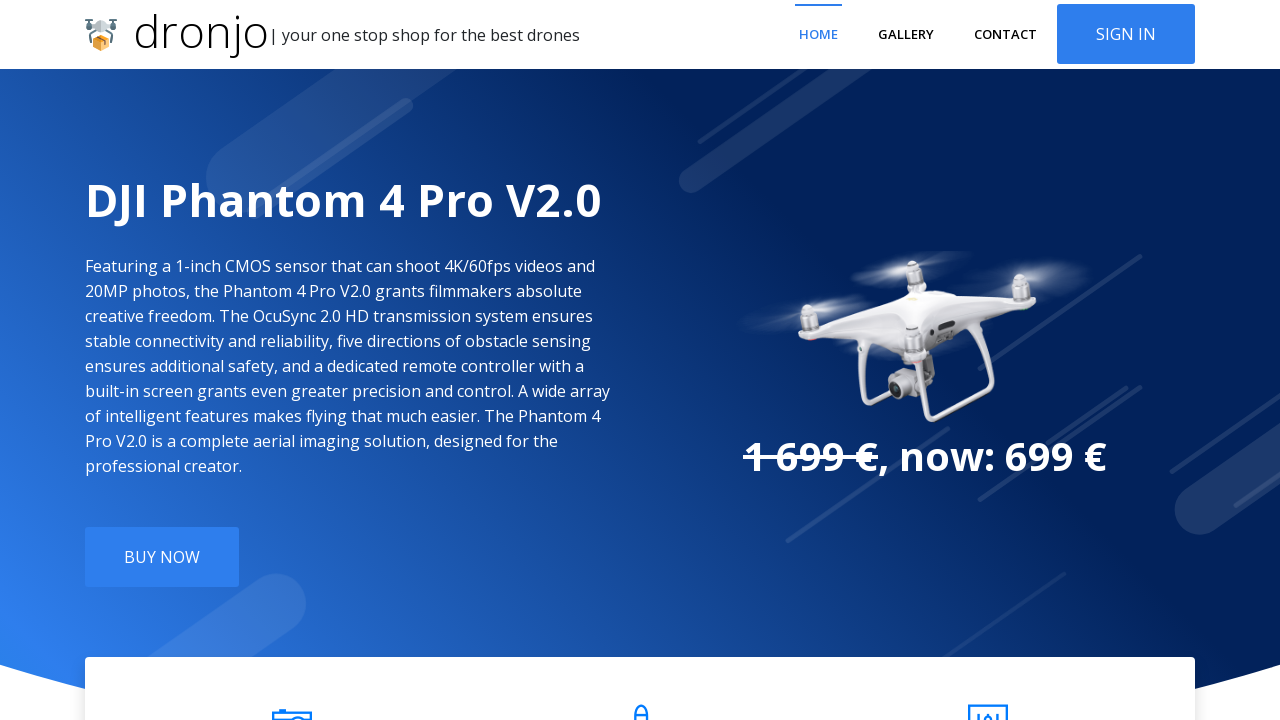

Page body element verified and loaded
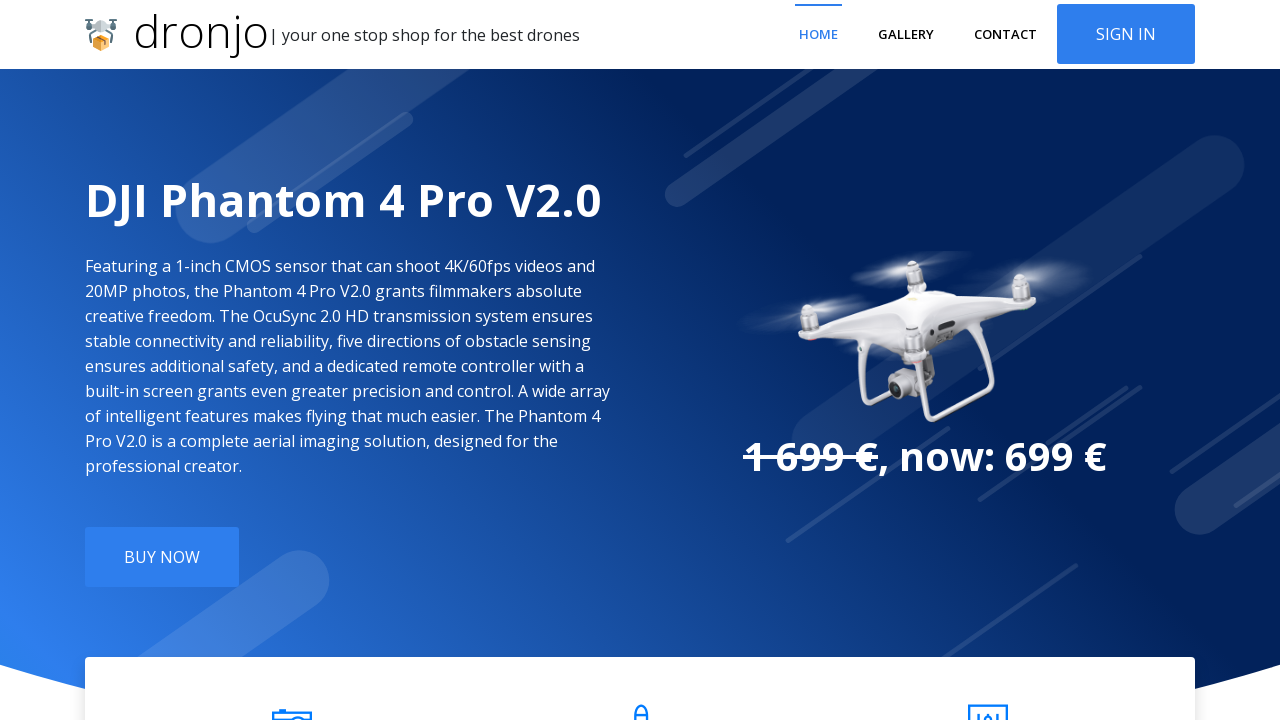

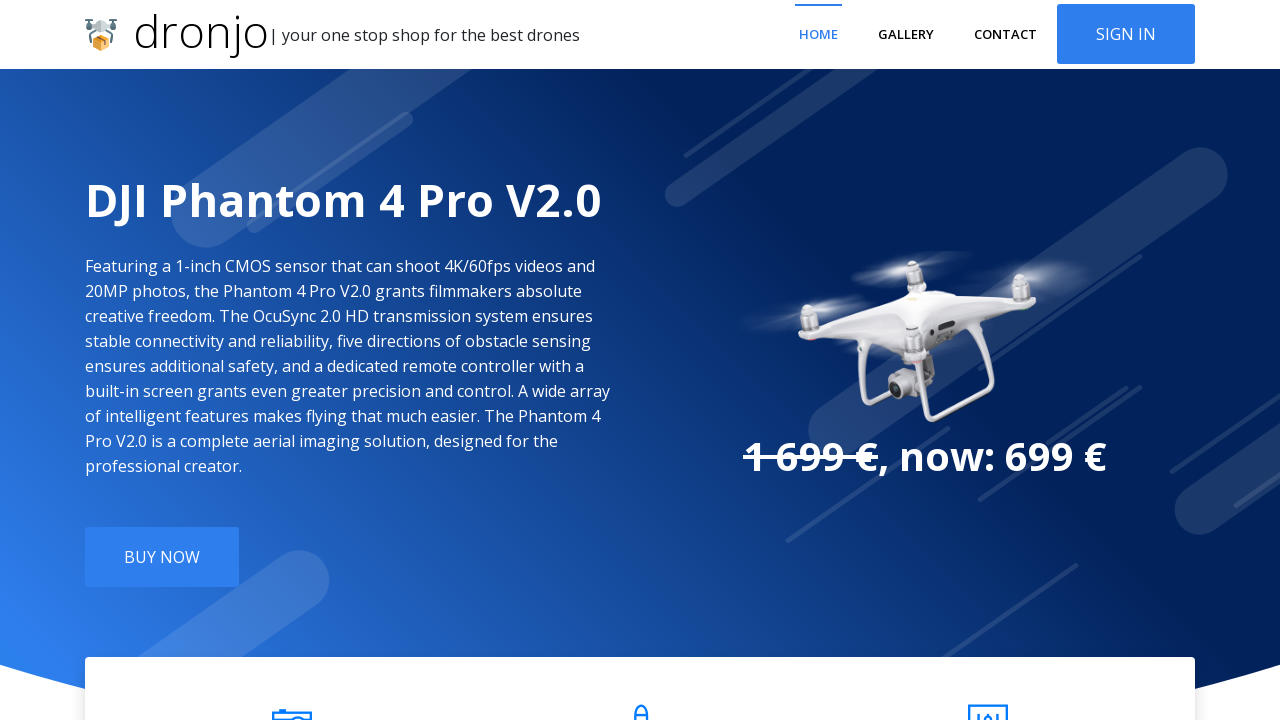